Interacts with a sports hobby checkbox on the practice form

Starting URL: https://demoqa.com/automation-practice-form

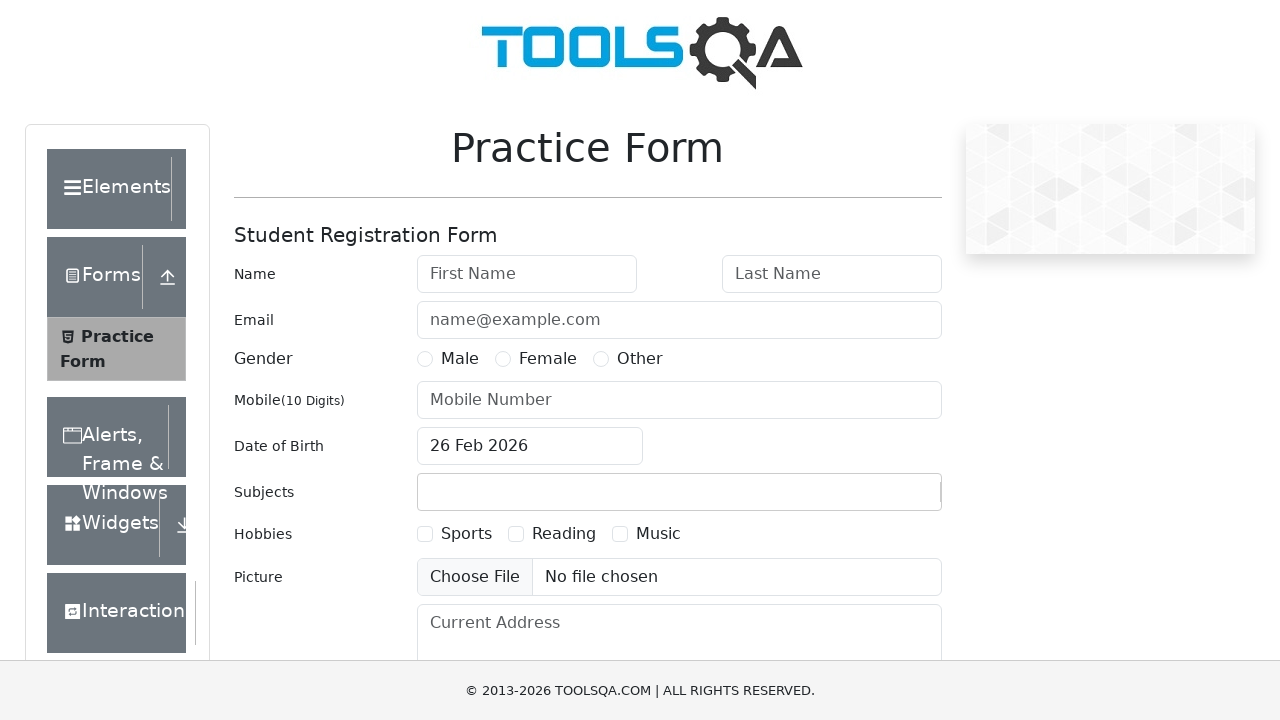

Clicked the sports hobby checkbox label at (466, 534) on label[for='hobbies-checkbox-1']
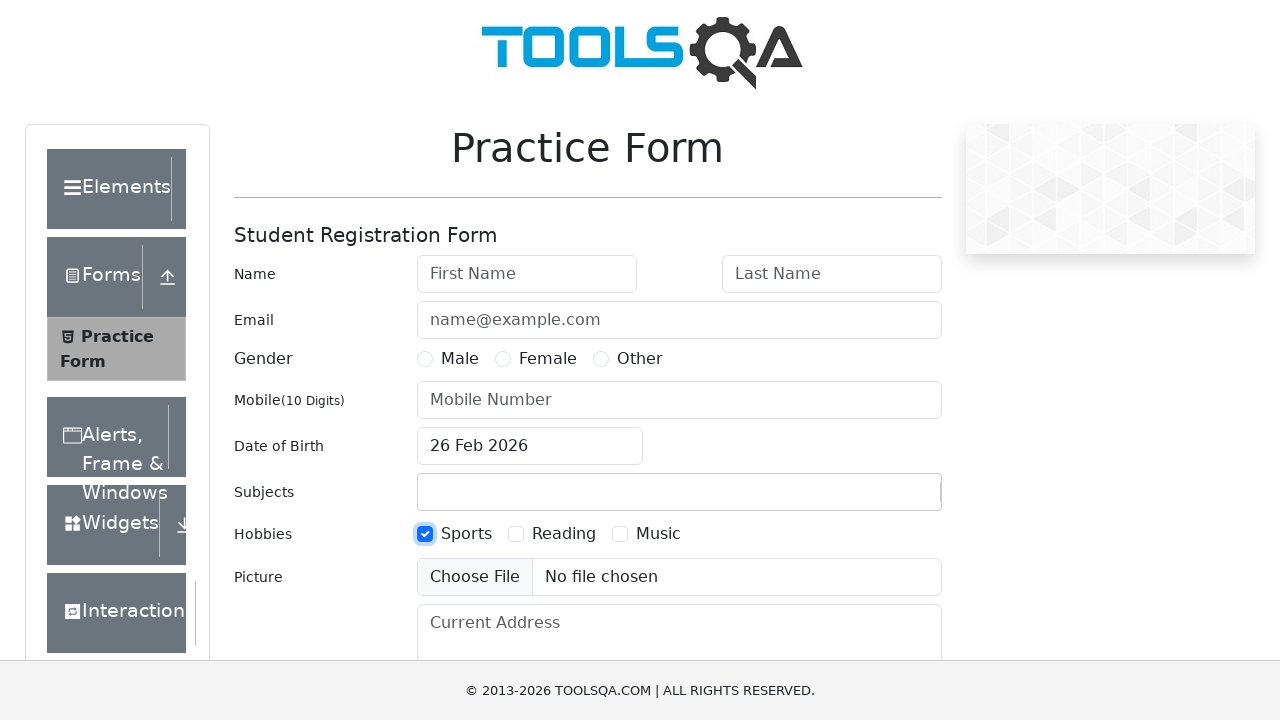

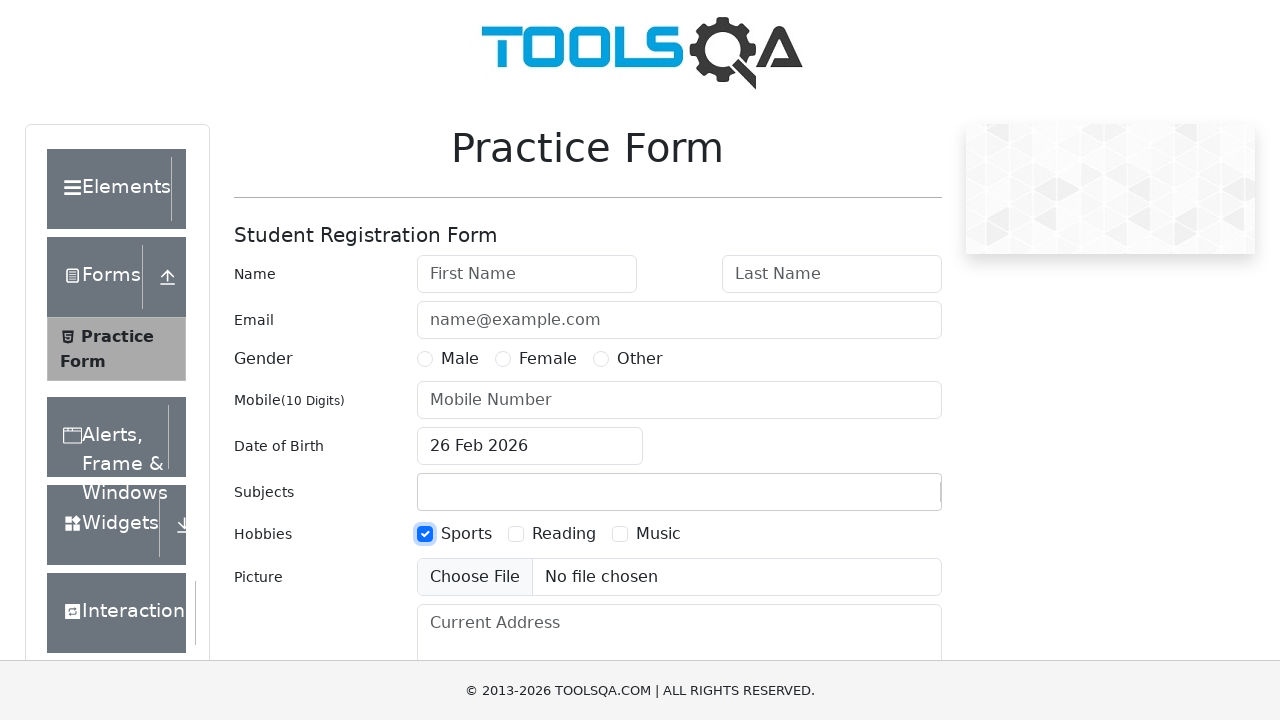